Tests hover functionality by hovering over an avatar image and verifying that the caption (additional user information) becomes visible when hovering.

Starting URL: http://the-internet.herokuapp.com/hovers

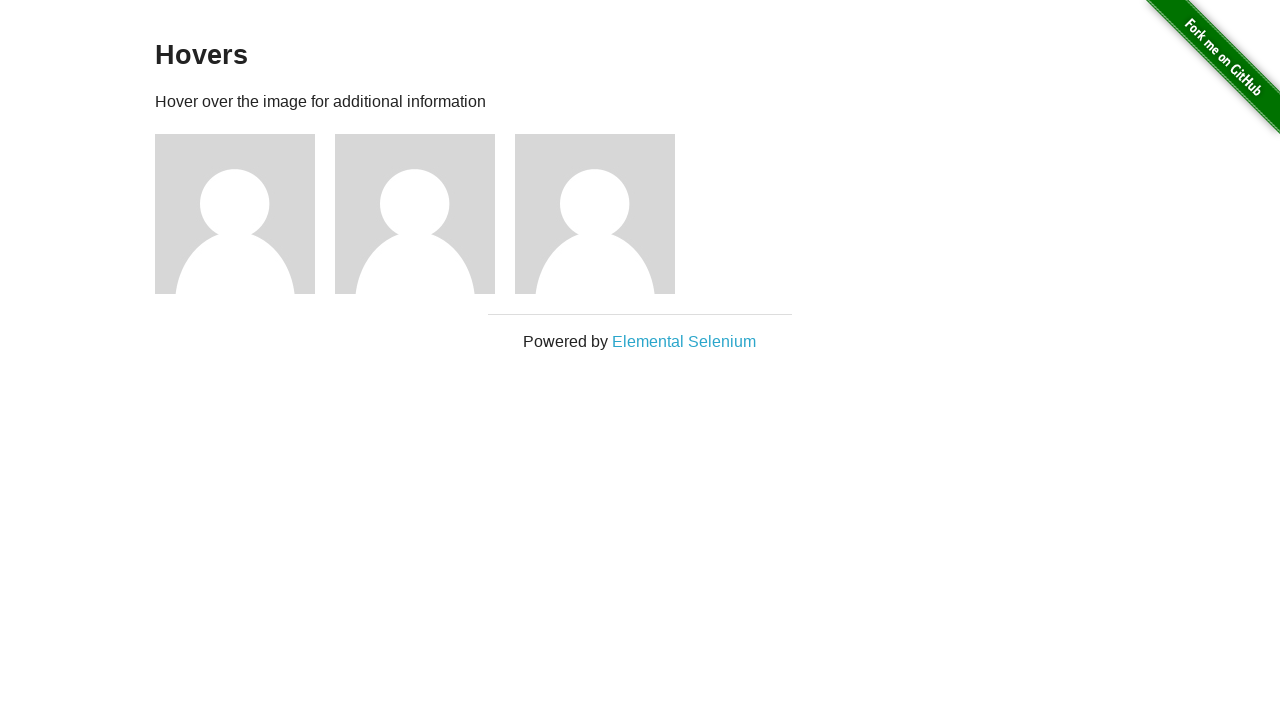

Navigated to hovers page
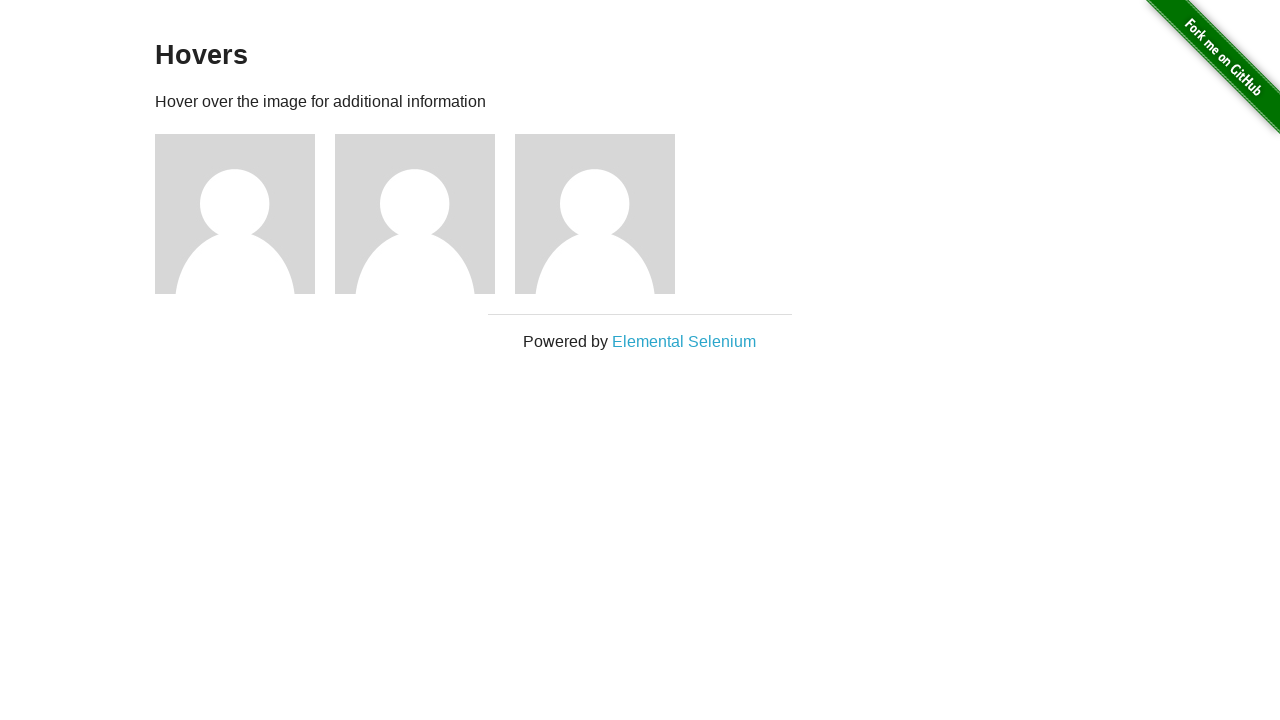

Located first avatar figure element
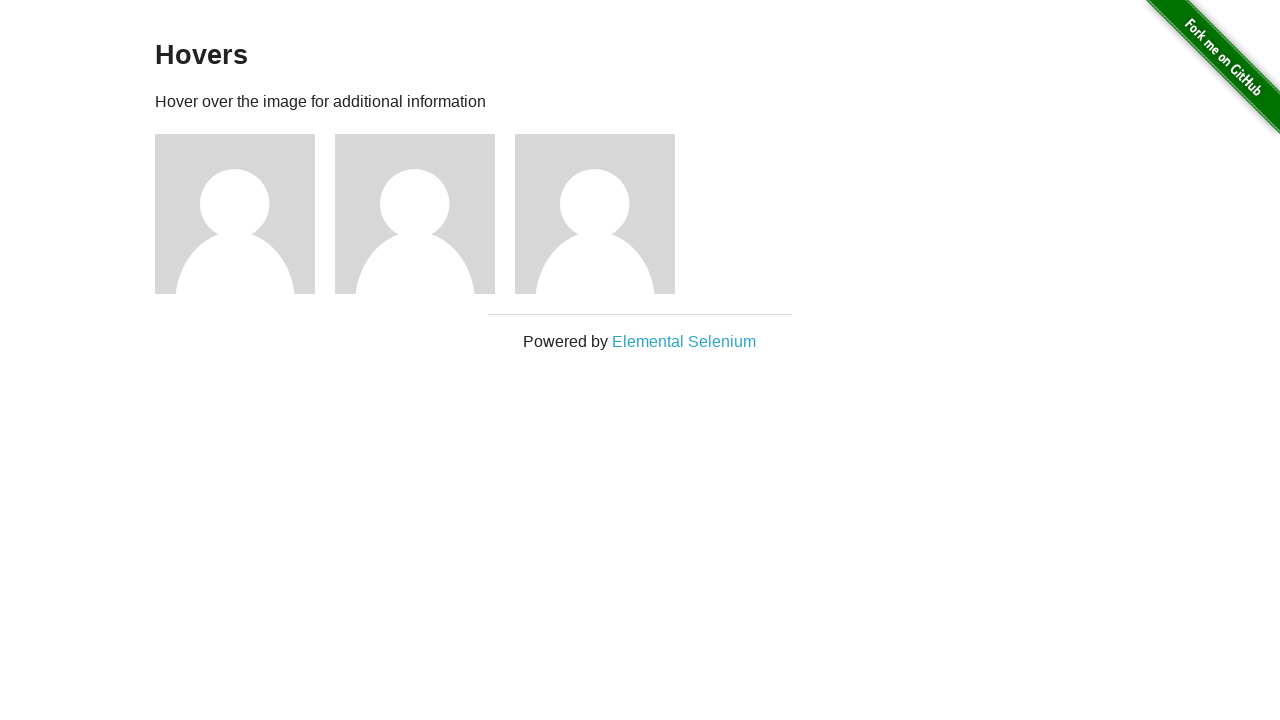

Hovered over avatar image at (245, 214) on .figure >> nth=0
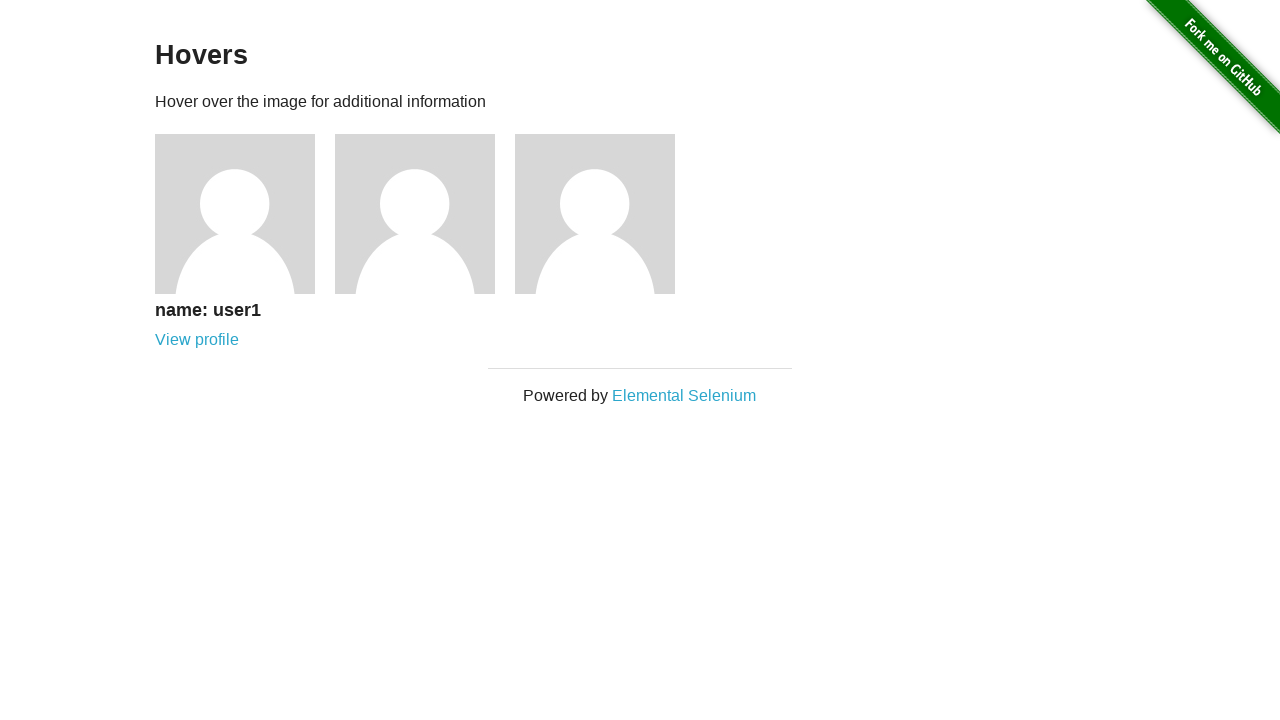

Located caption element
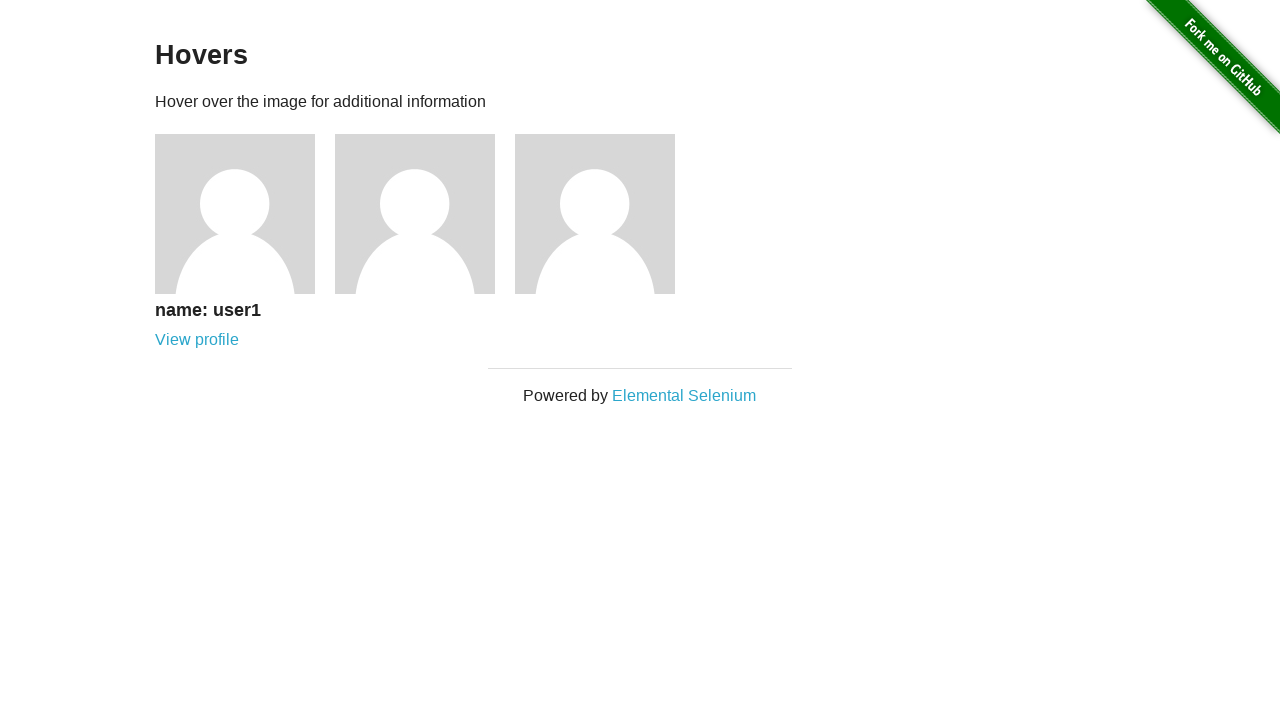

Verified caption is visible after hovering
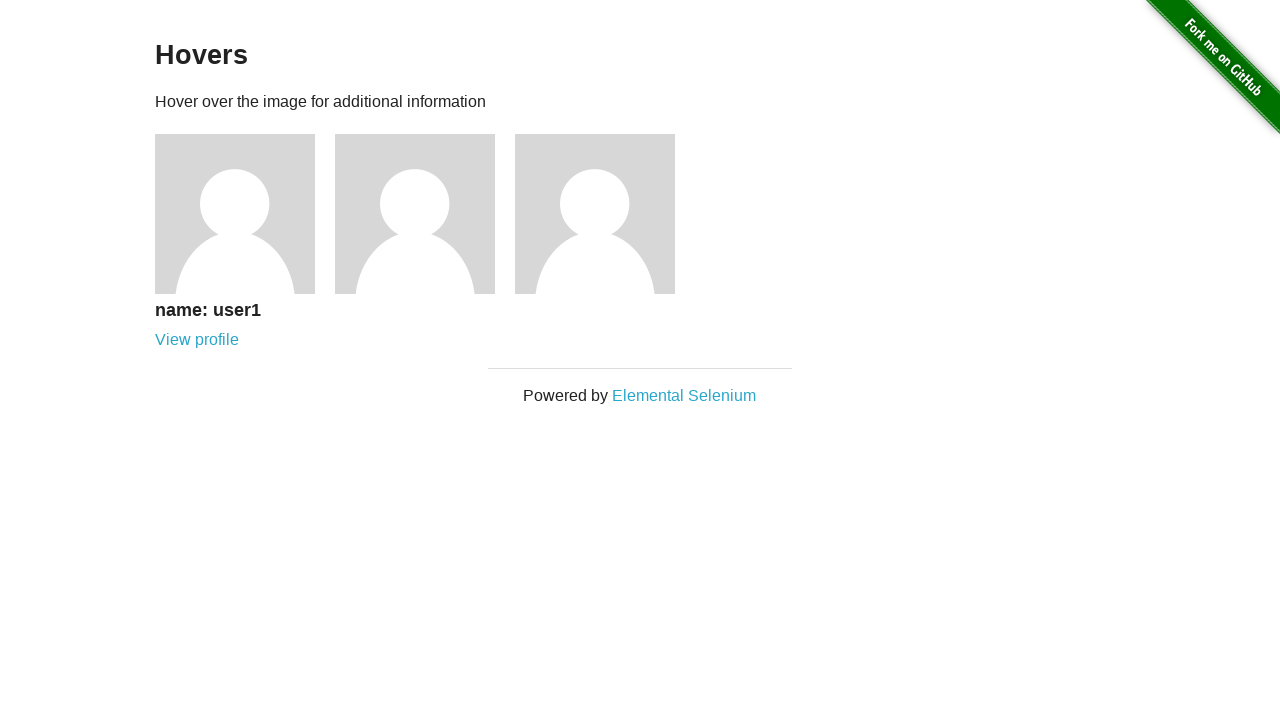

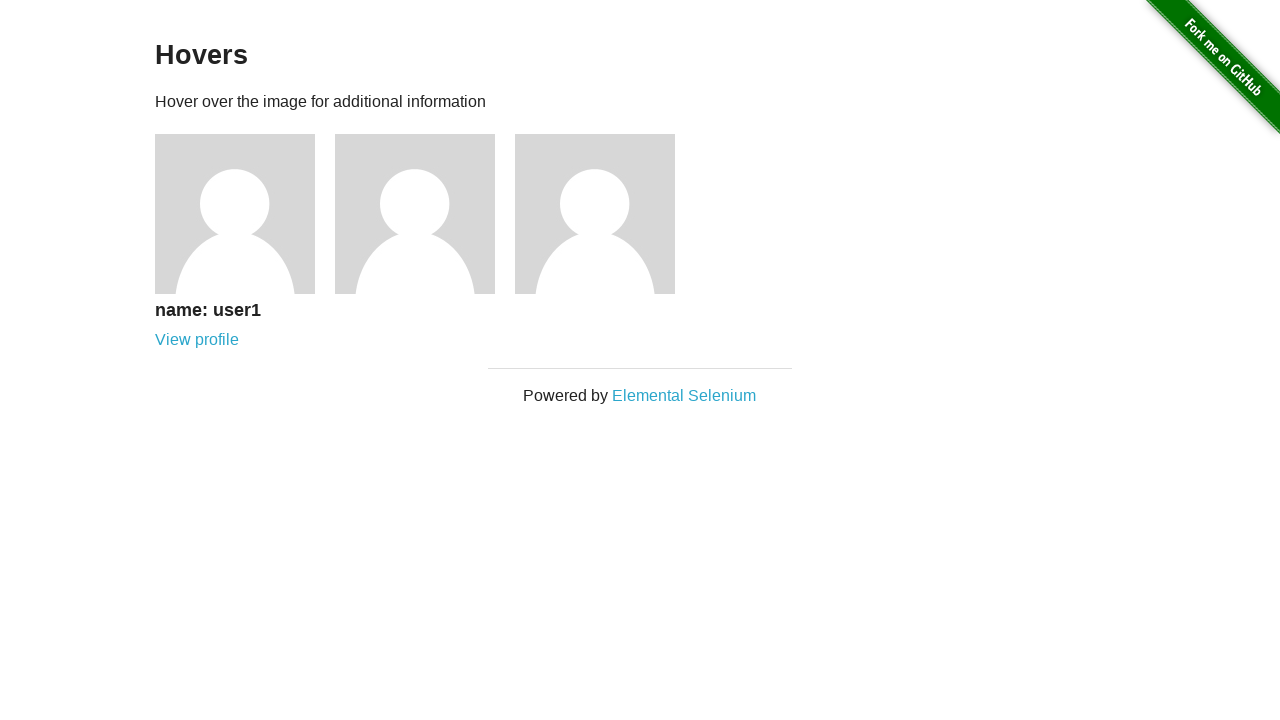